Tests multi-select dropdown functionality by selecting all available options in the cars dropdown on the DemoQA select menu page.

Starting URL: https://demoqa.com/select-menu

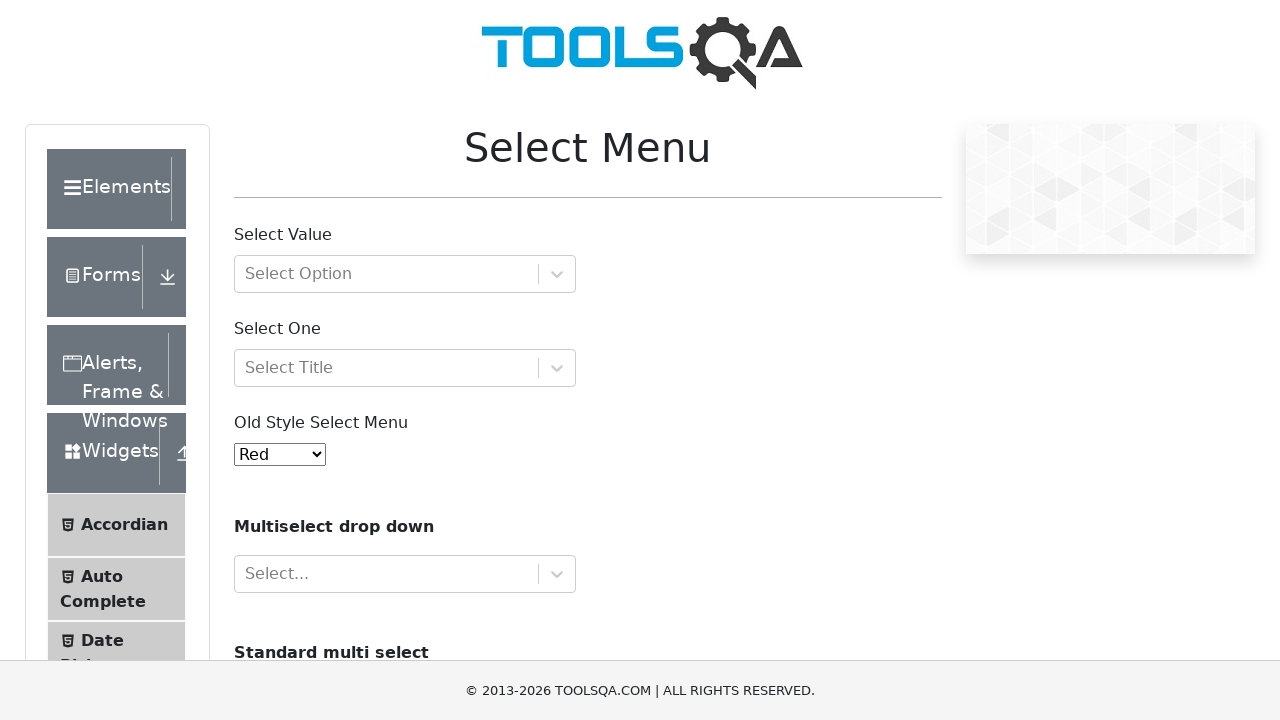

Located the cars multi-select dropdown
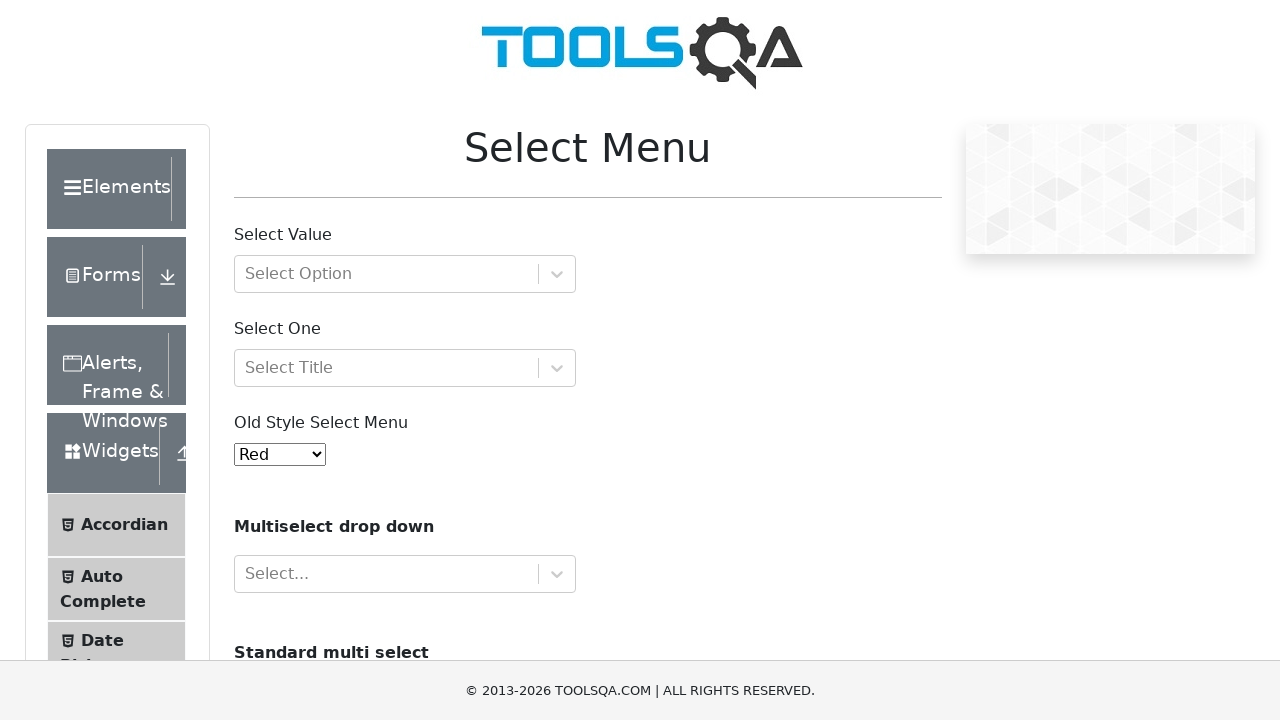

Cars dropdown is now visible
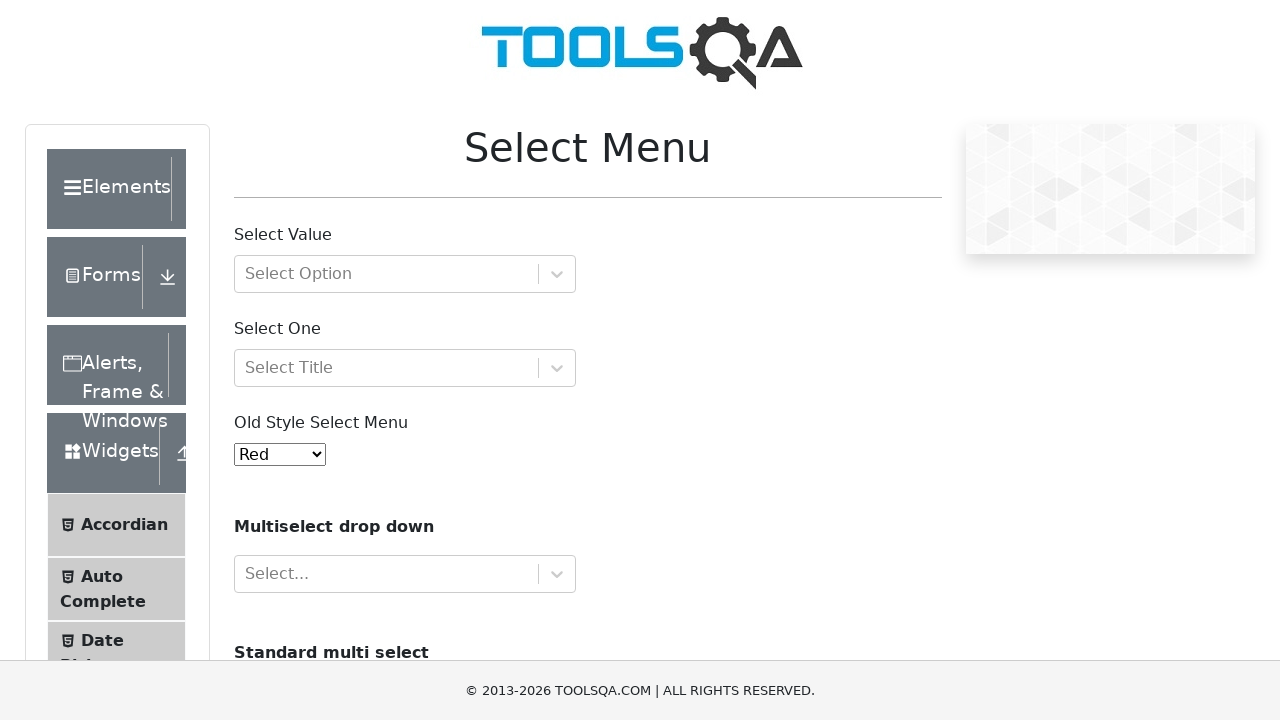

Retrieved all options from the dropdown
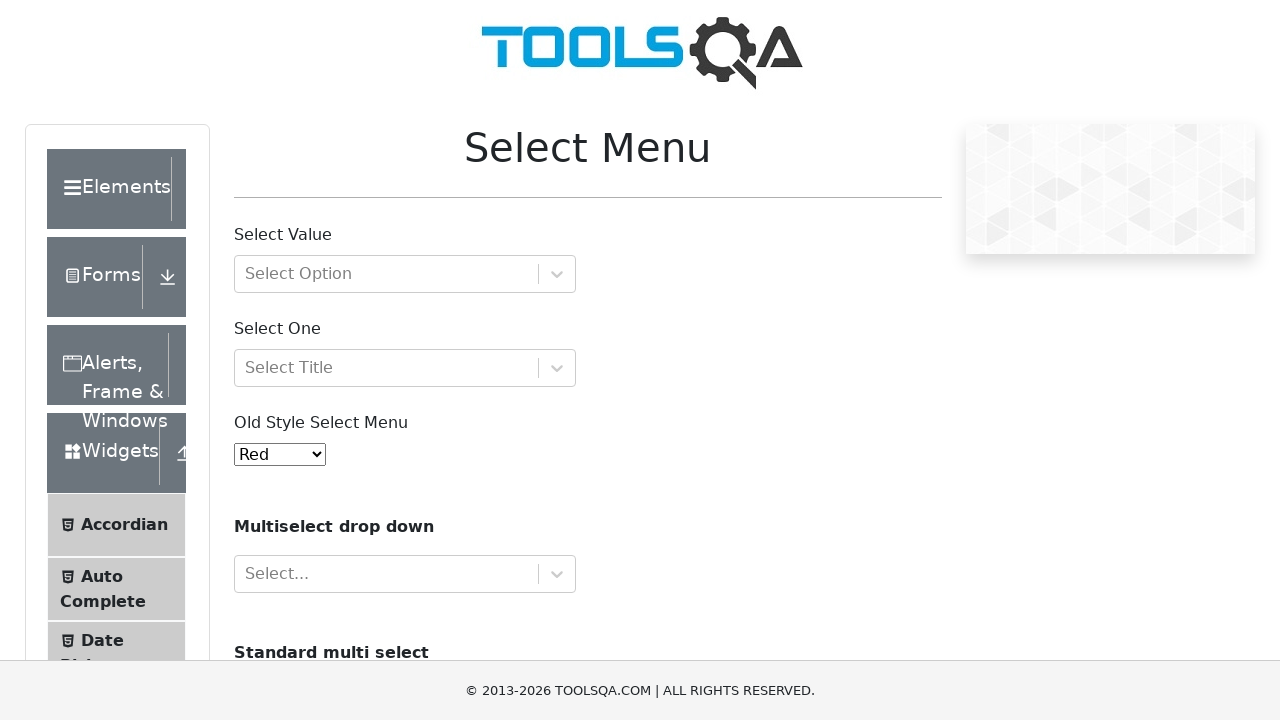

Found 4 options in the dropdown
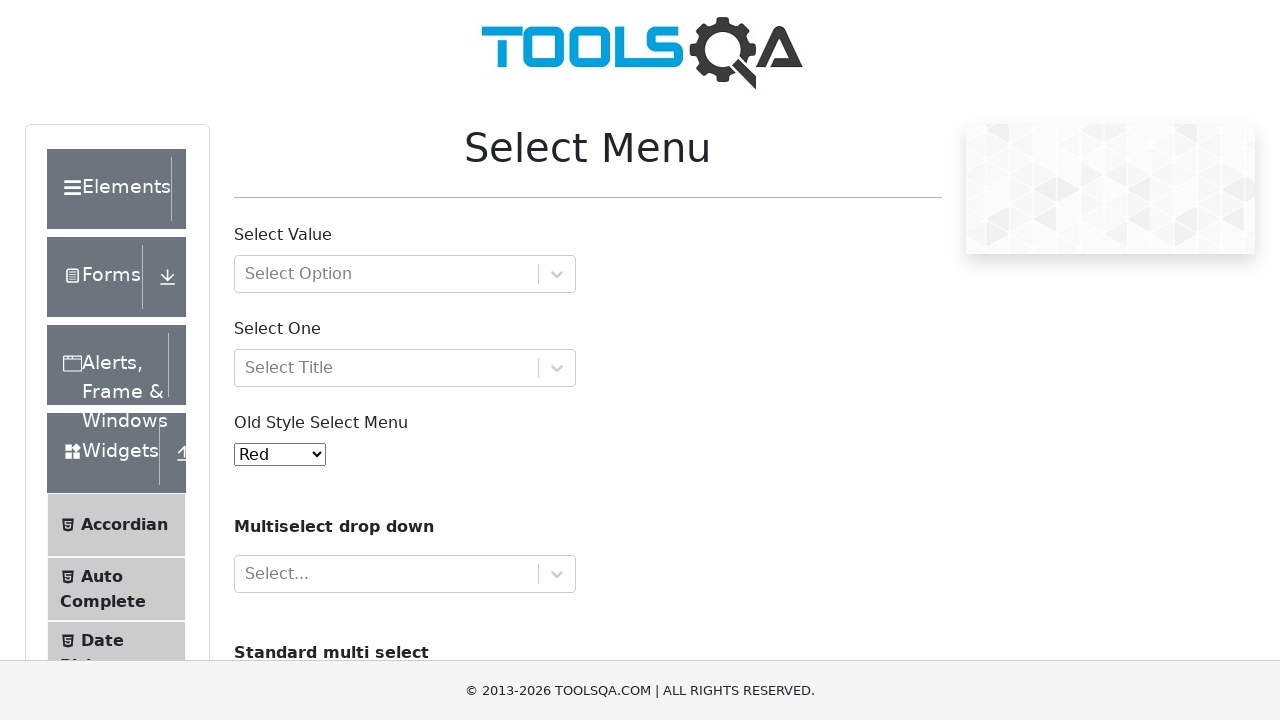

Selected option 1 of 4 at (258, 360) on select#cars >> option >> nth=0
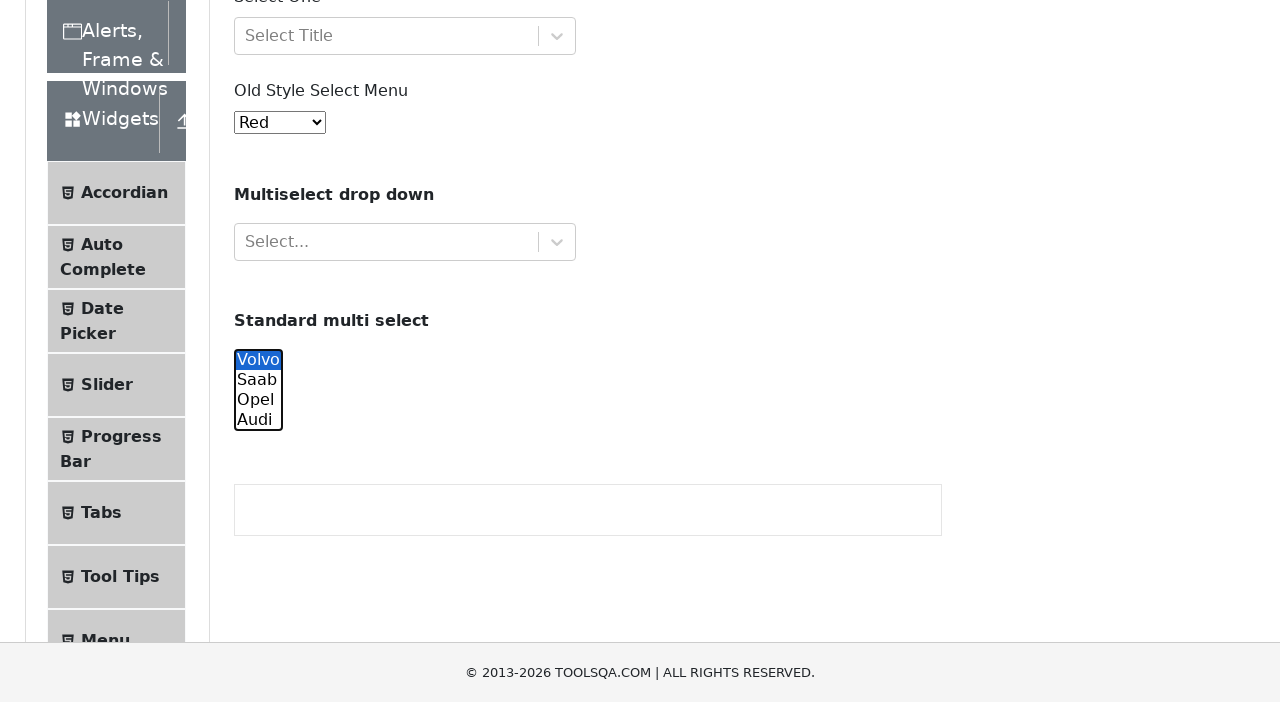

Selected option 2 of 4 at (258, 62) on select#cars >> option >> nth=1
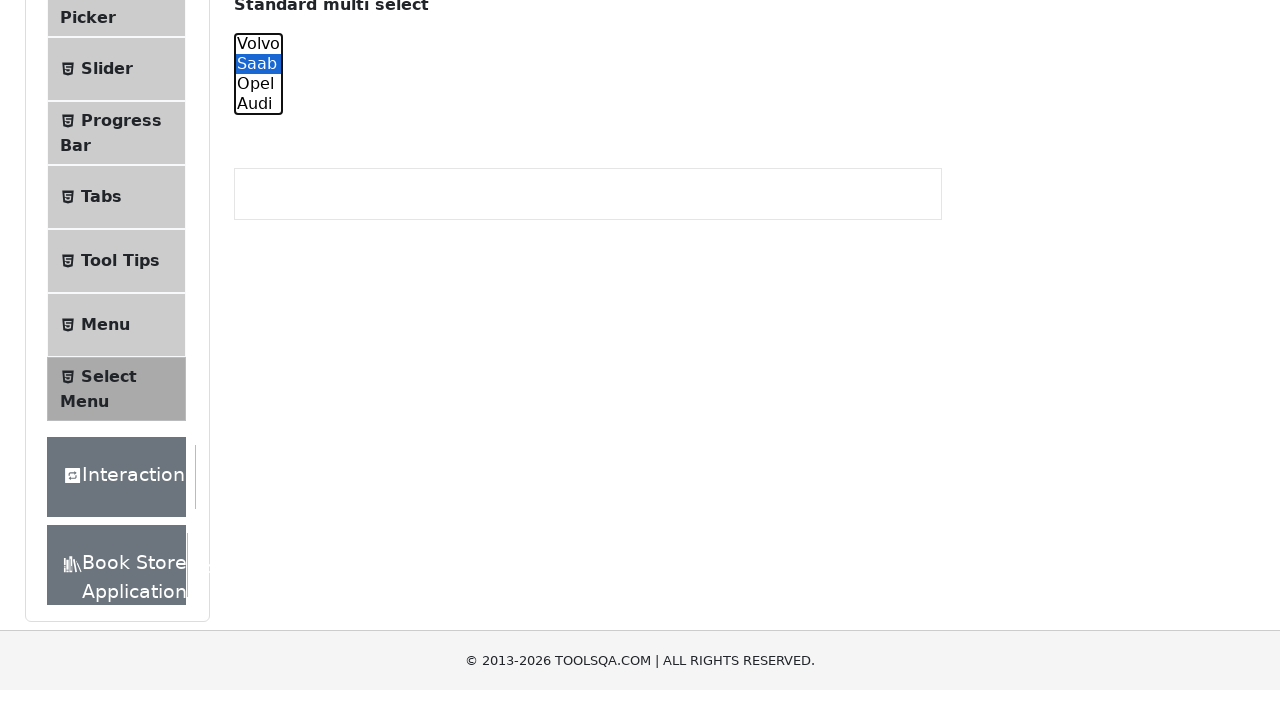

Selected option 3 of 4 at (258, 360) on select#cars >> option >> nth=2
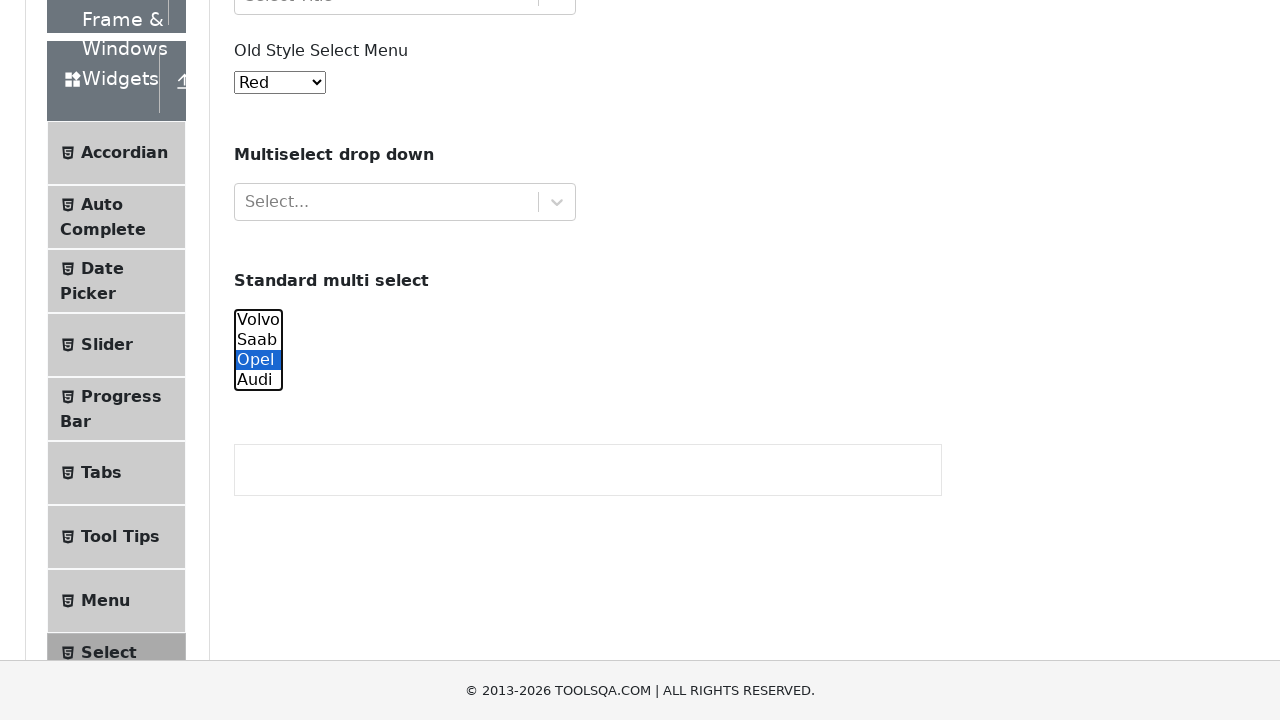

Selected option 4 of 4 at (258, 380) on select#cars >> option >> nth=3
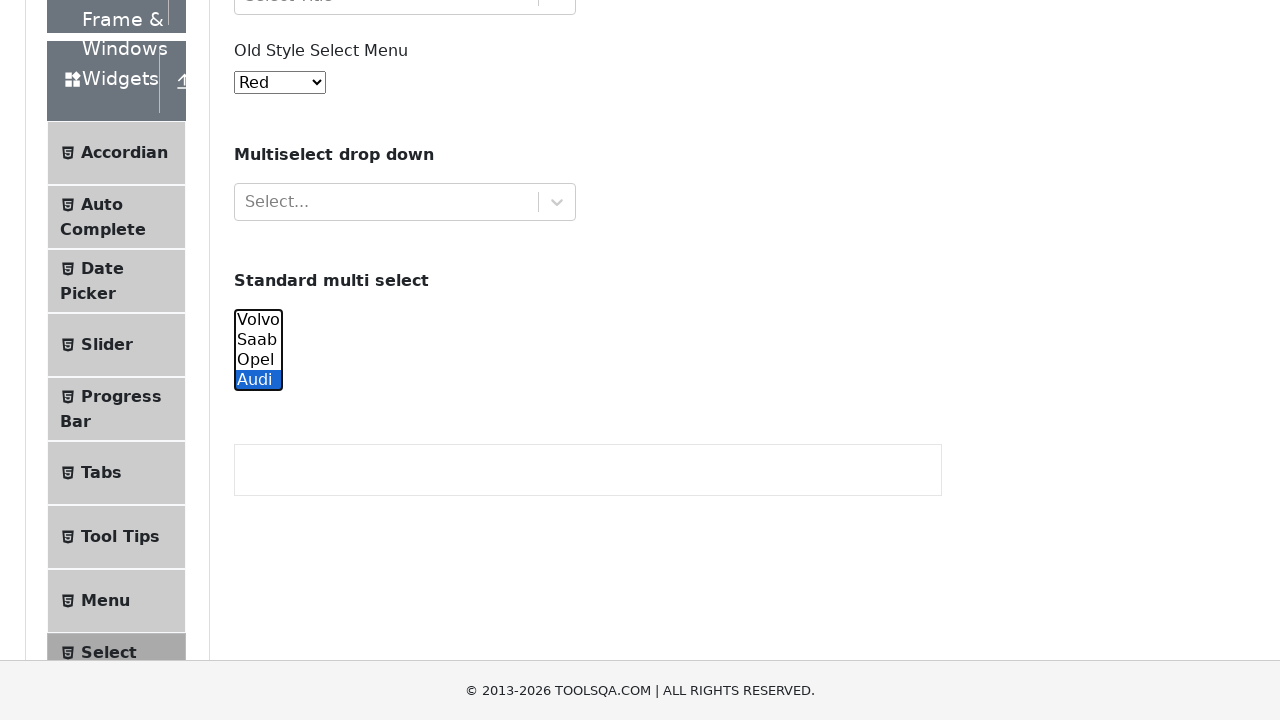

All available options in the cars dropdown have been selected
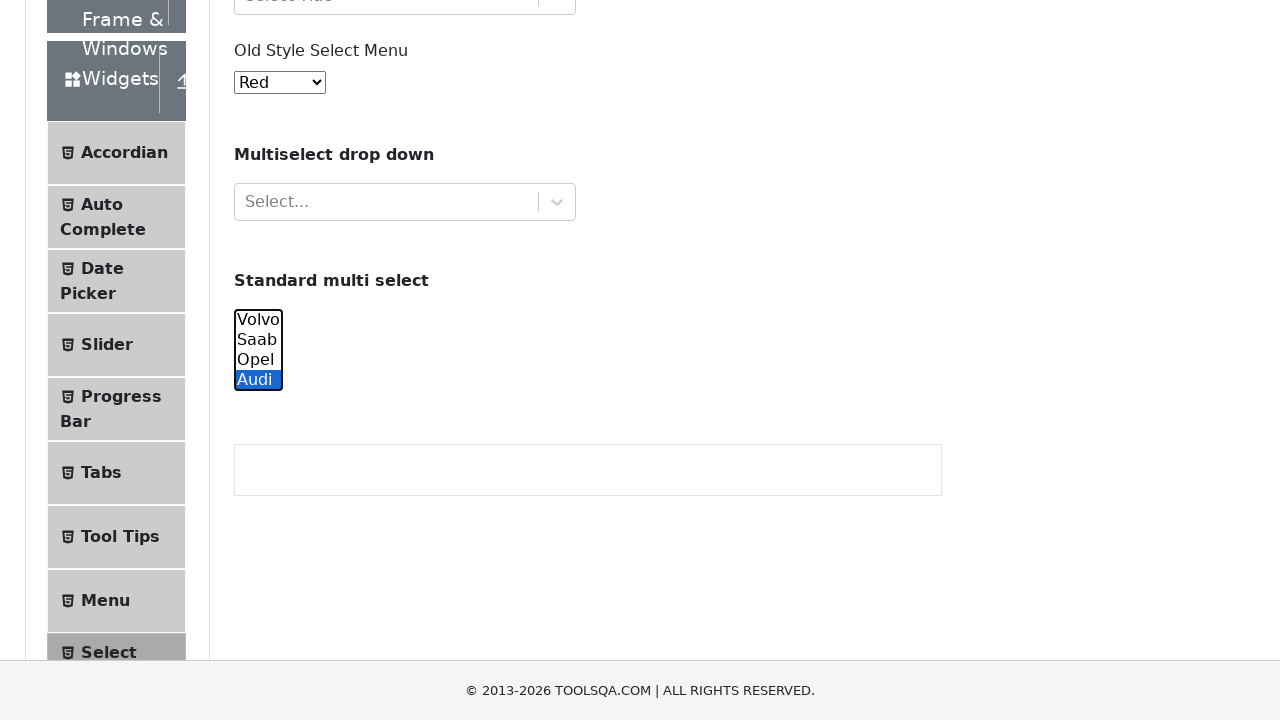

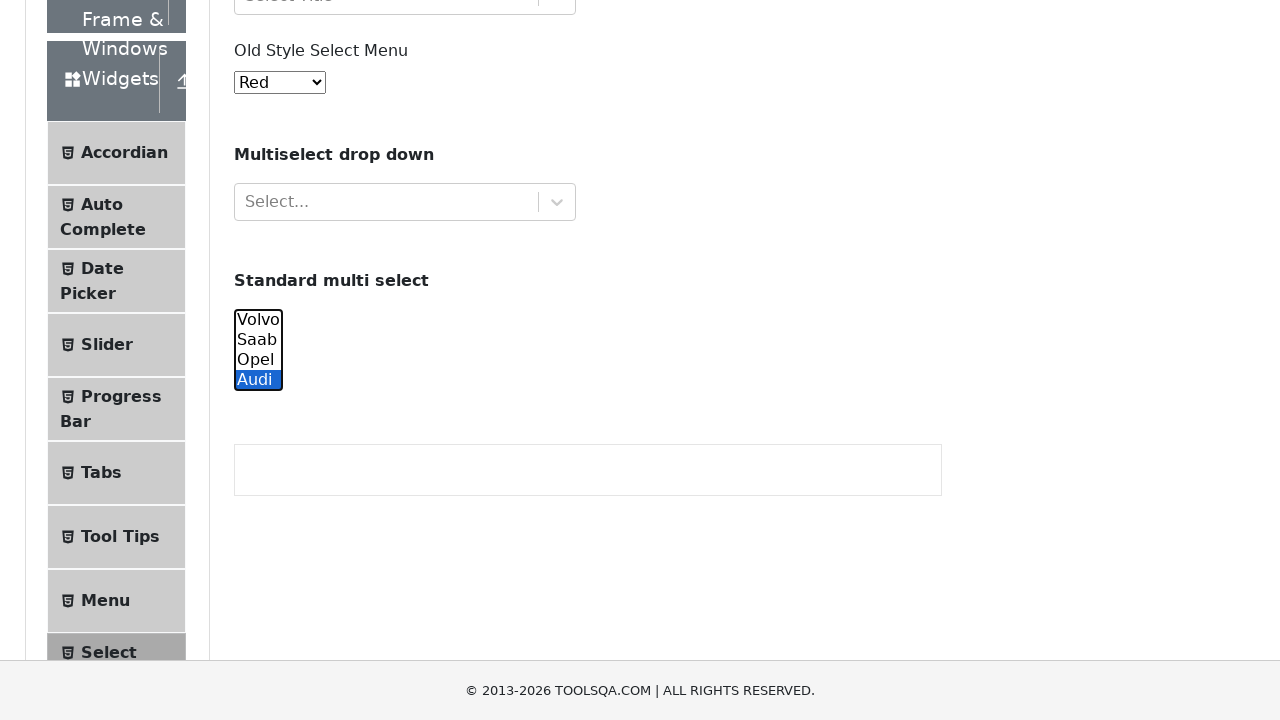